Tests number input field by entering different values and clearing the field

Starting URL: http://the-internet.herokuapp.com/inputs

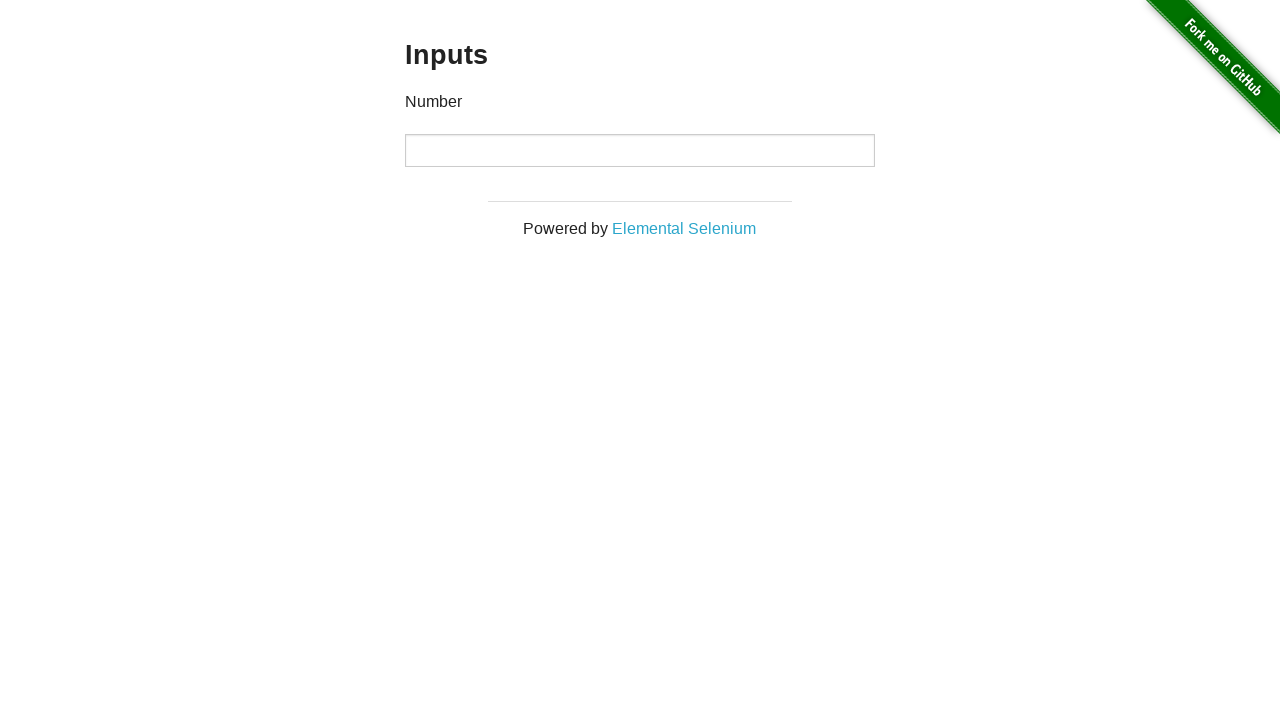

Filled number input field with '1000' on input
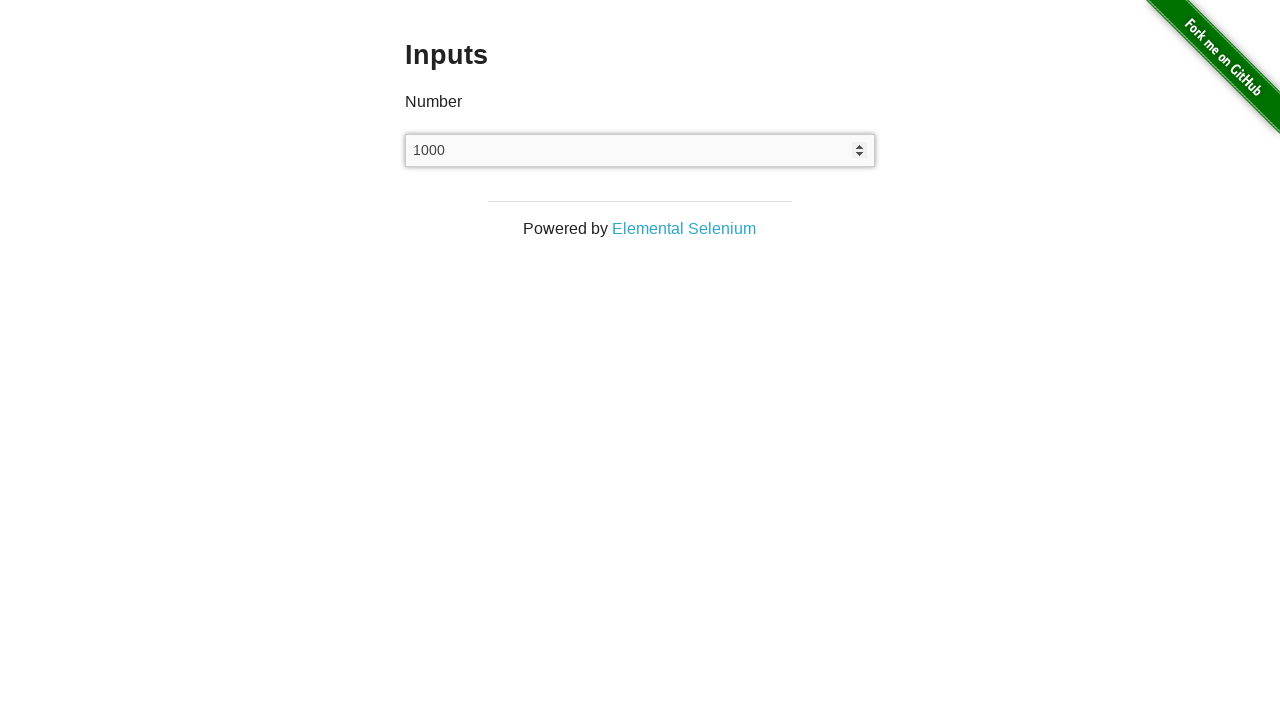

Pressed Enter to submit first number on input
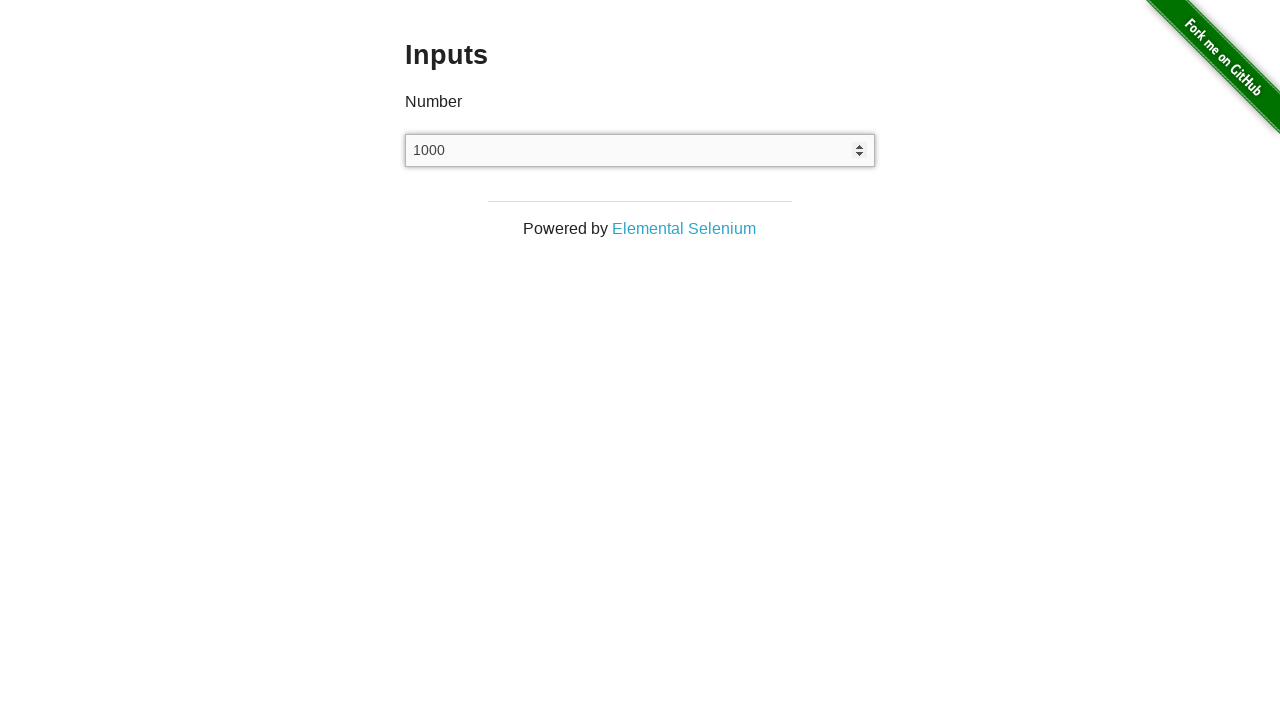

Cleared the number input field on input
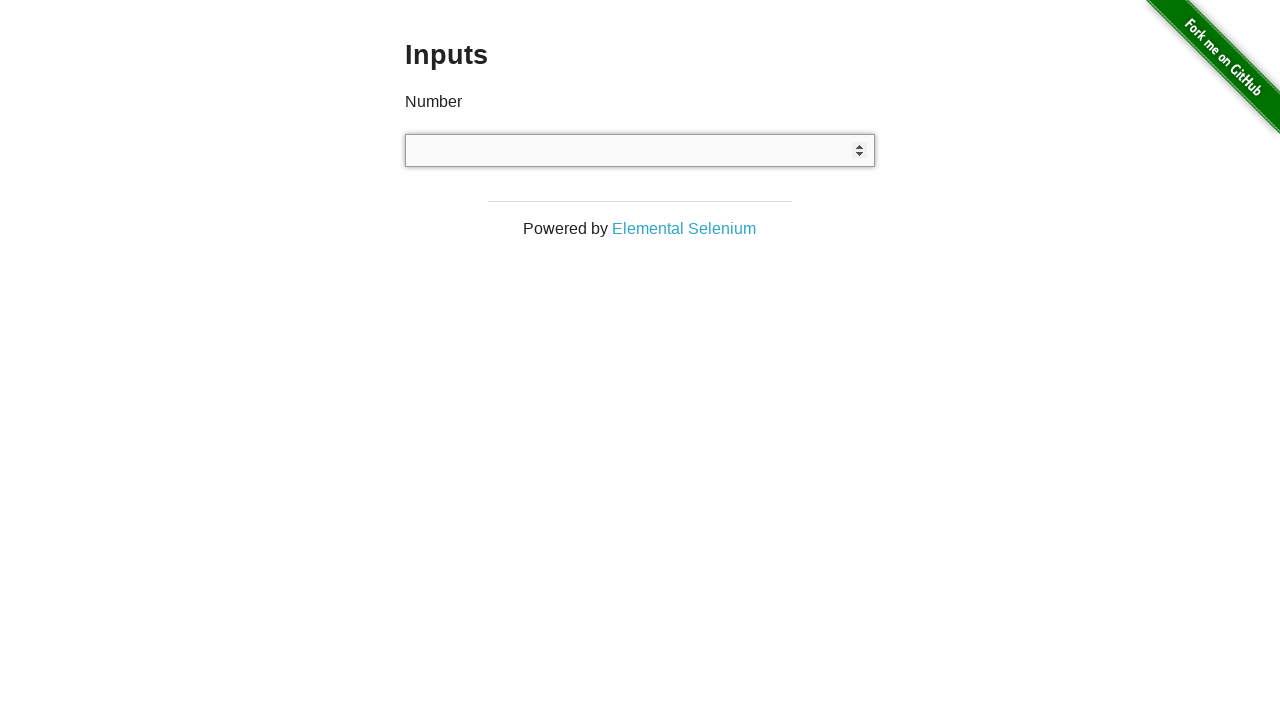

Filled number input field with '999' on input
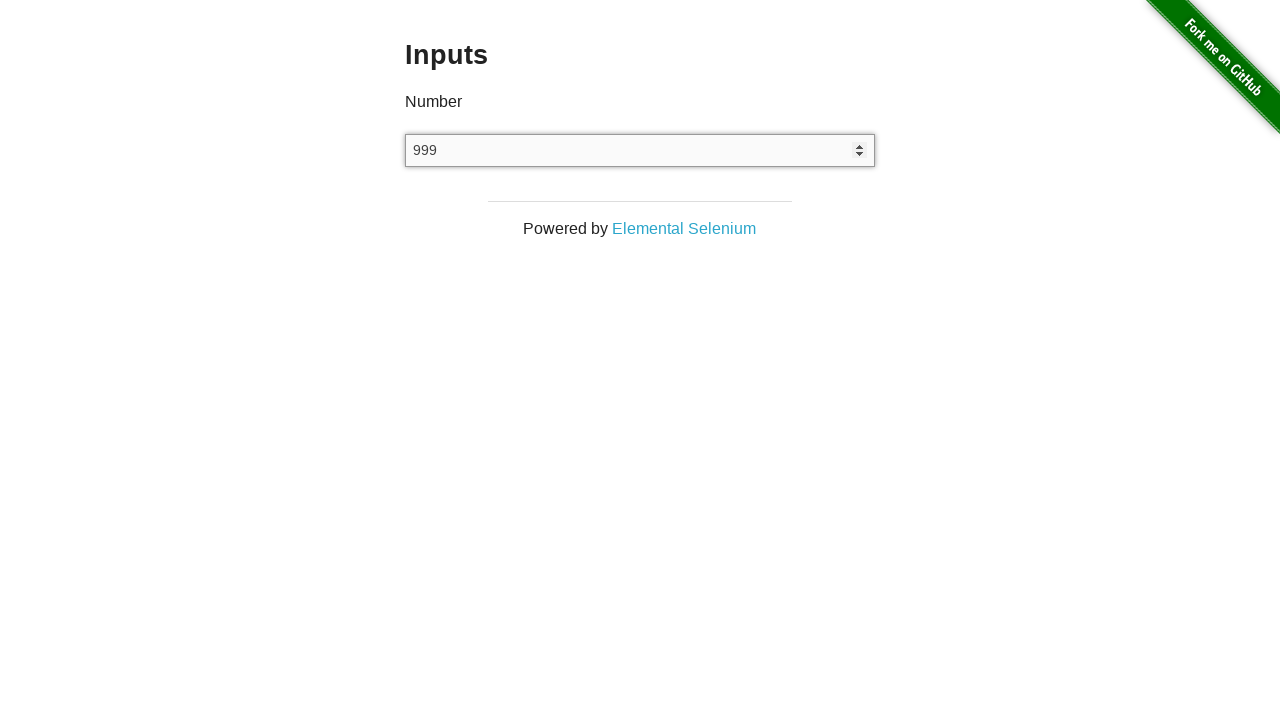

Pressed Enter to submit second number on input
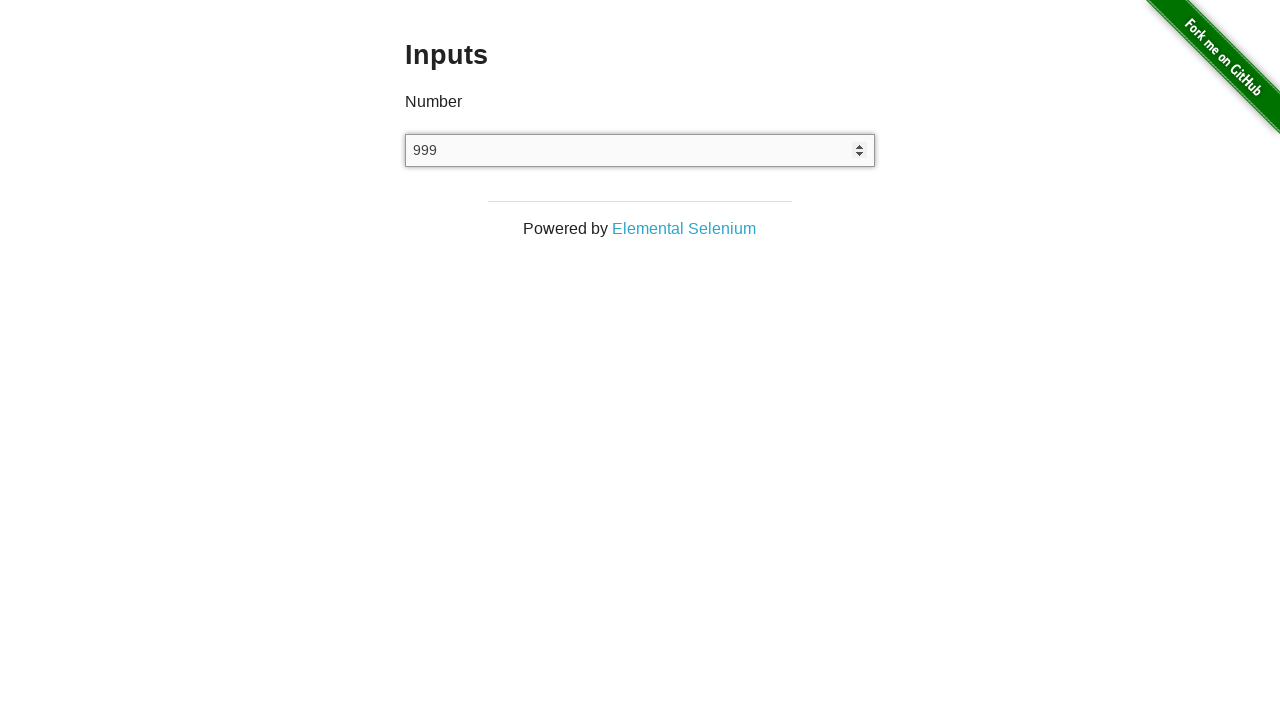

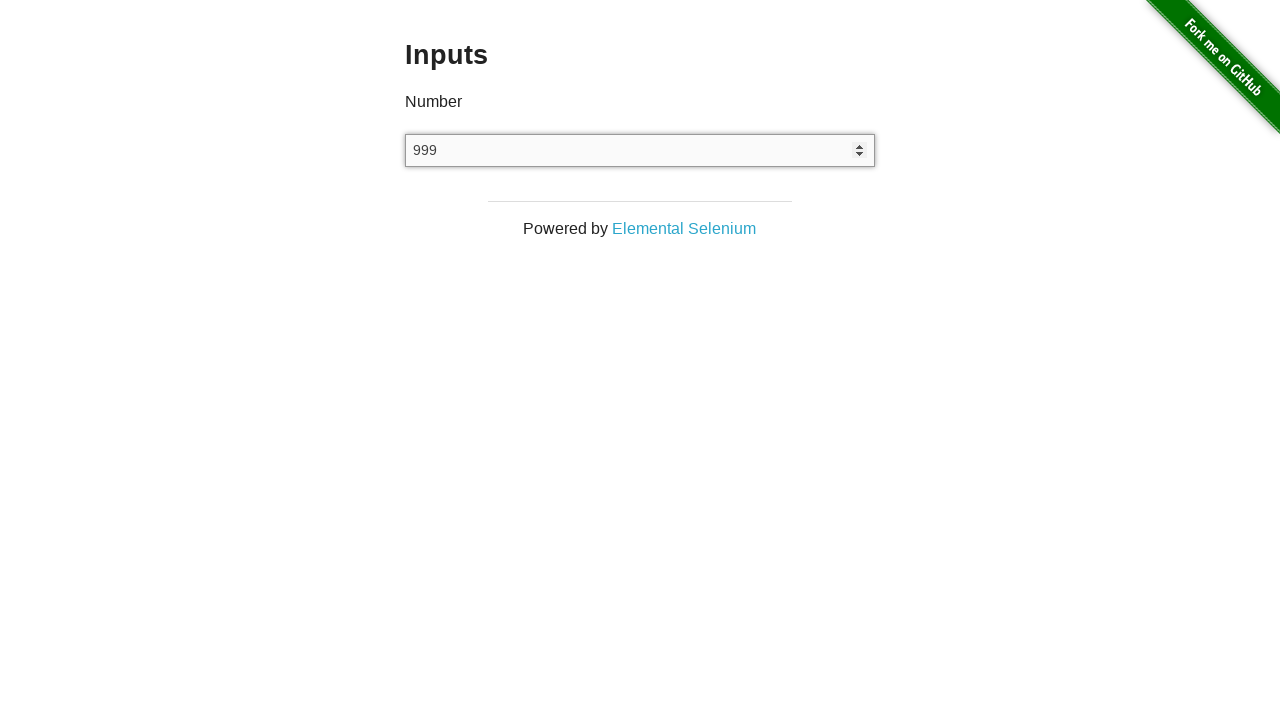